Tests that the Clear completed button displays correct text when items are completed

Starting URL: https://demo.playwright.dev/todomvc

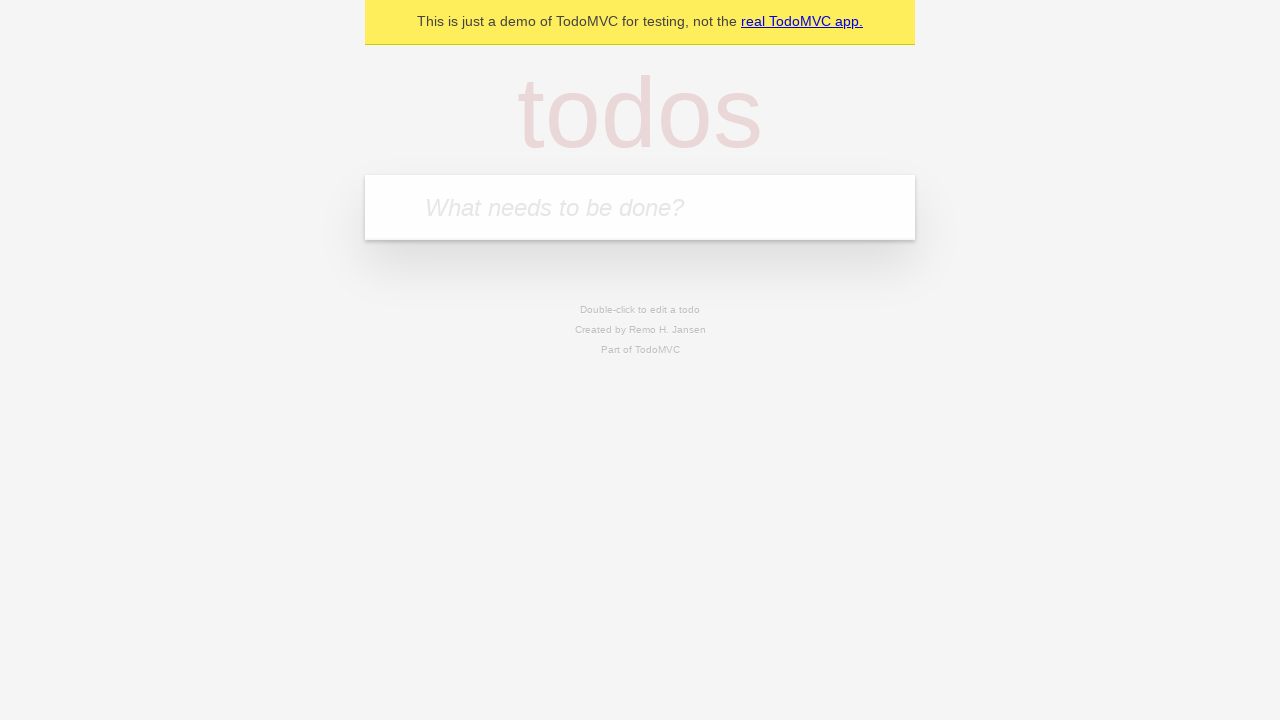

Located the 'What needs to be done?' input field
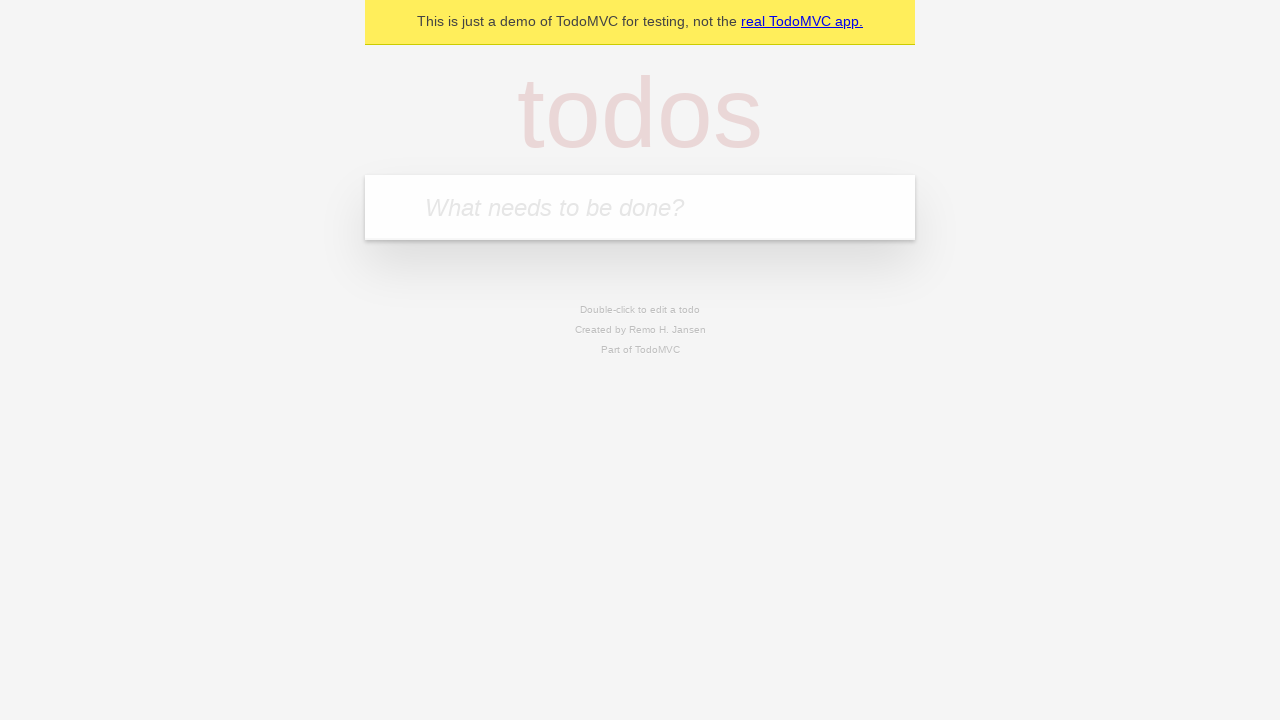

Filled todo input with 'buy some cheese' on internal:attr=[placeholder="What needs to be done?"i]
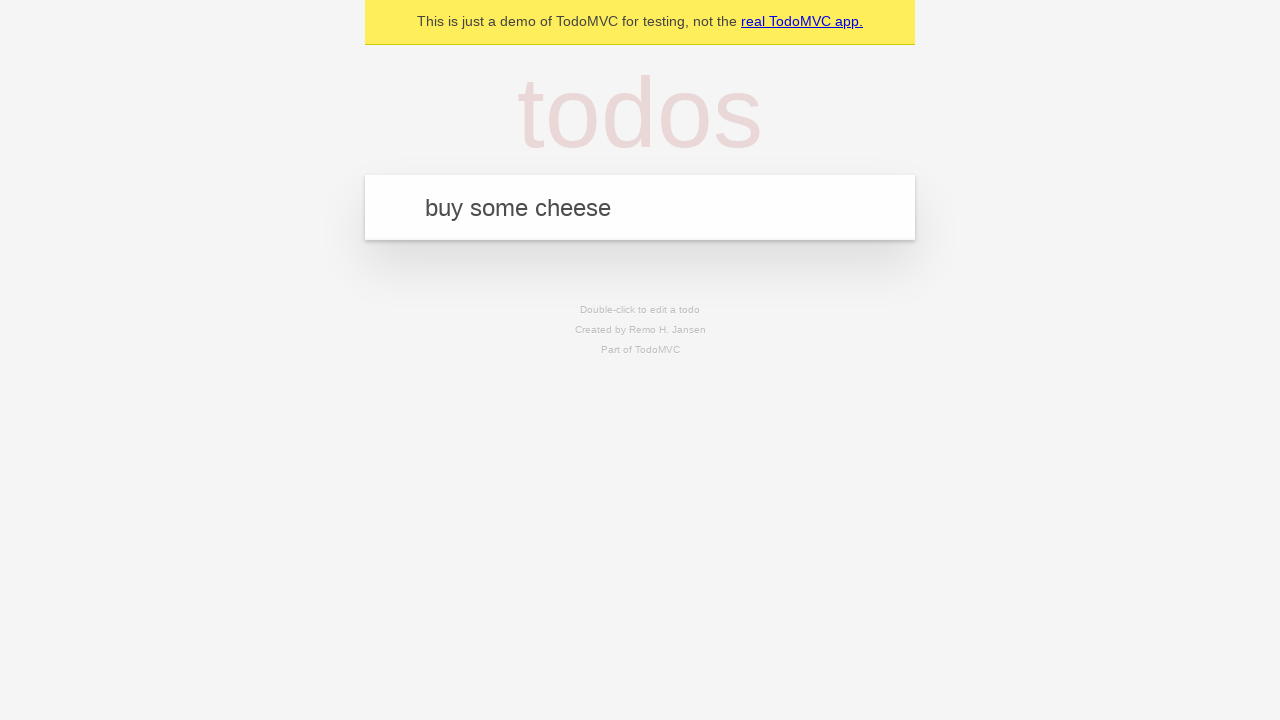

Pressed Enter to add 'buy some cheese' to the todo list on internal:attr=[placeholder="What needs to be done?"i]
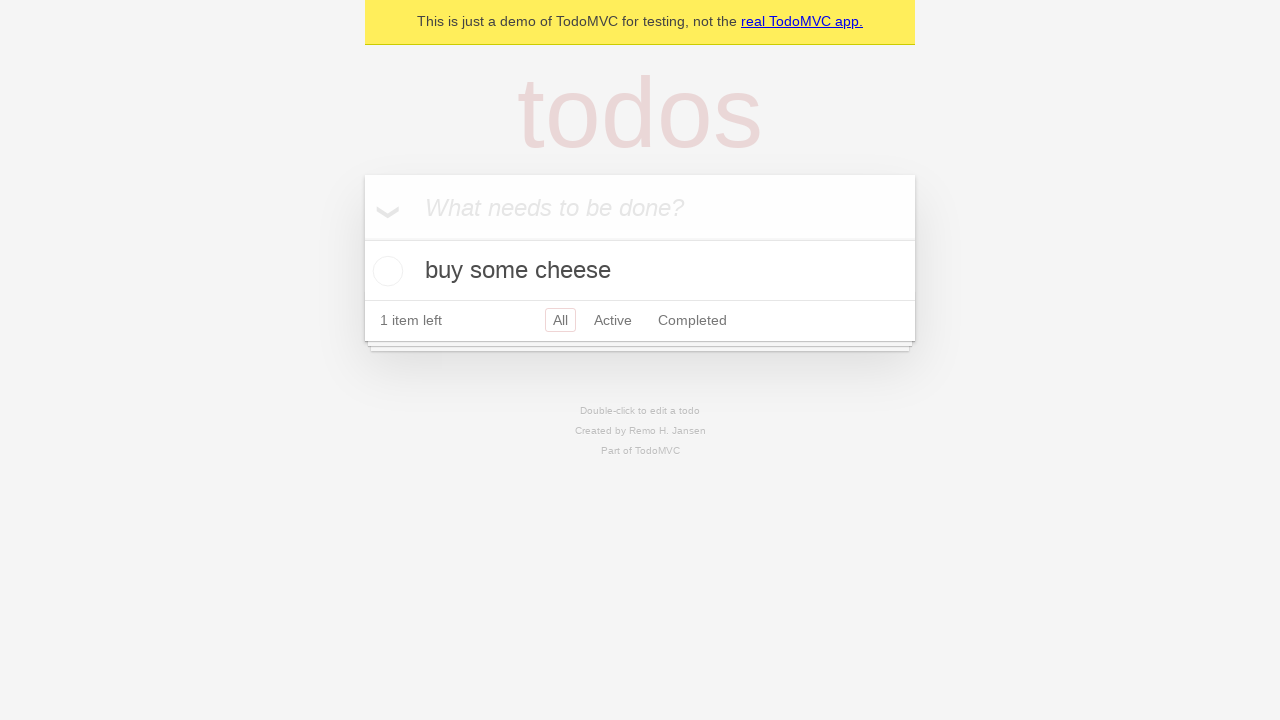

Filled todo input with 'feed the cat' on internal:attr=[placeholder="What needs to be done?"i]
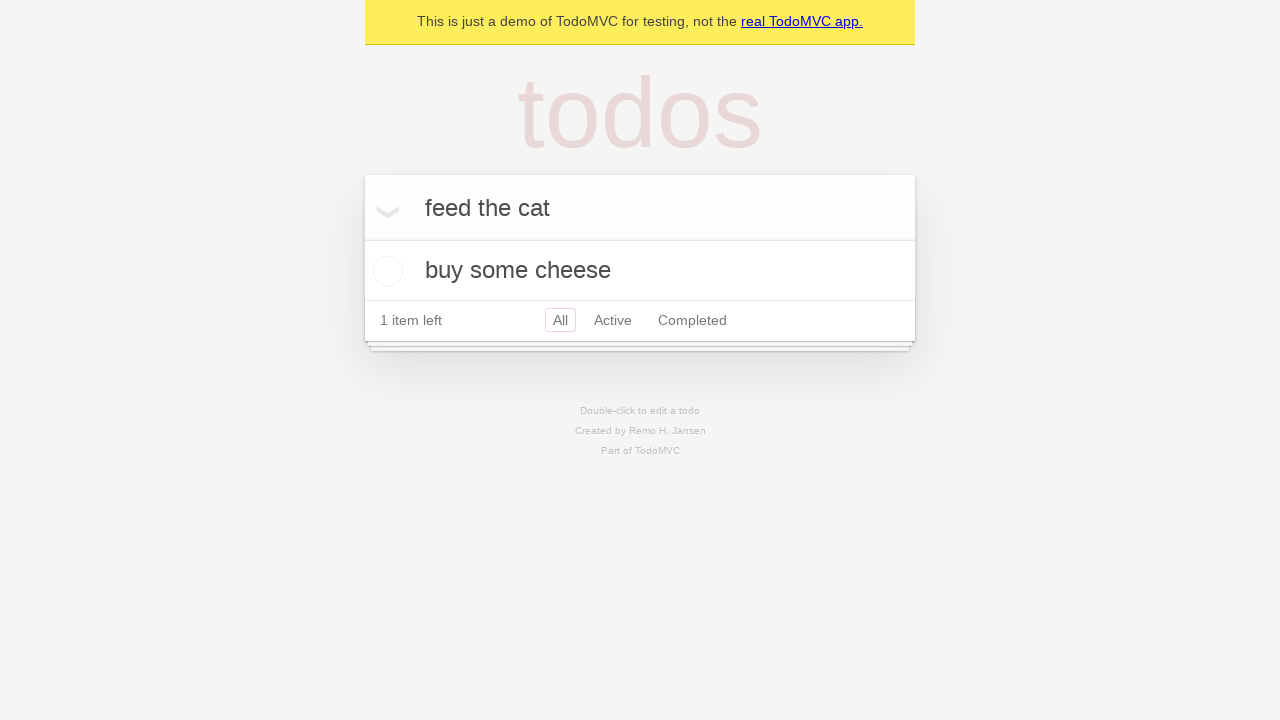

Pressed Enter to add 'feed the cat' to the todo list on internal:attr=[placeholder="What needs to be done?"i]
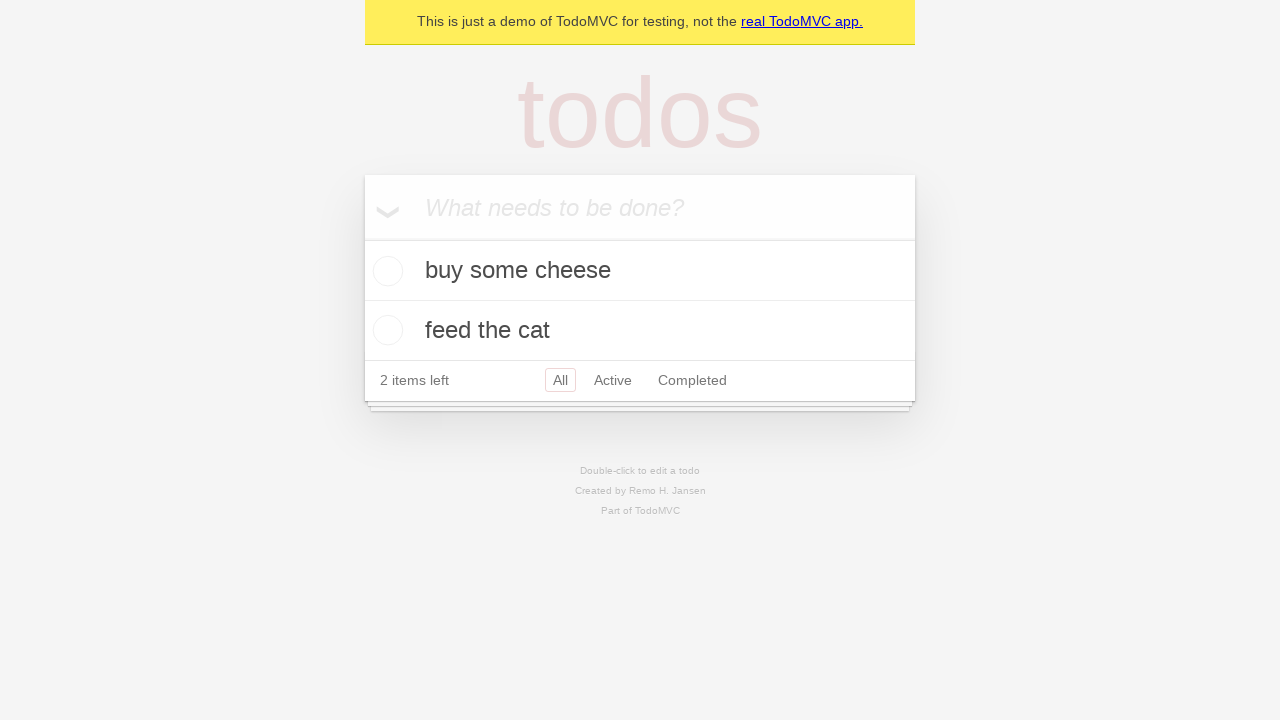

Filled todo input with 'book a doctors appointment' on internal:attr=[placeholder="What needs to be done?"i]
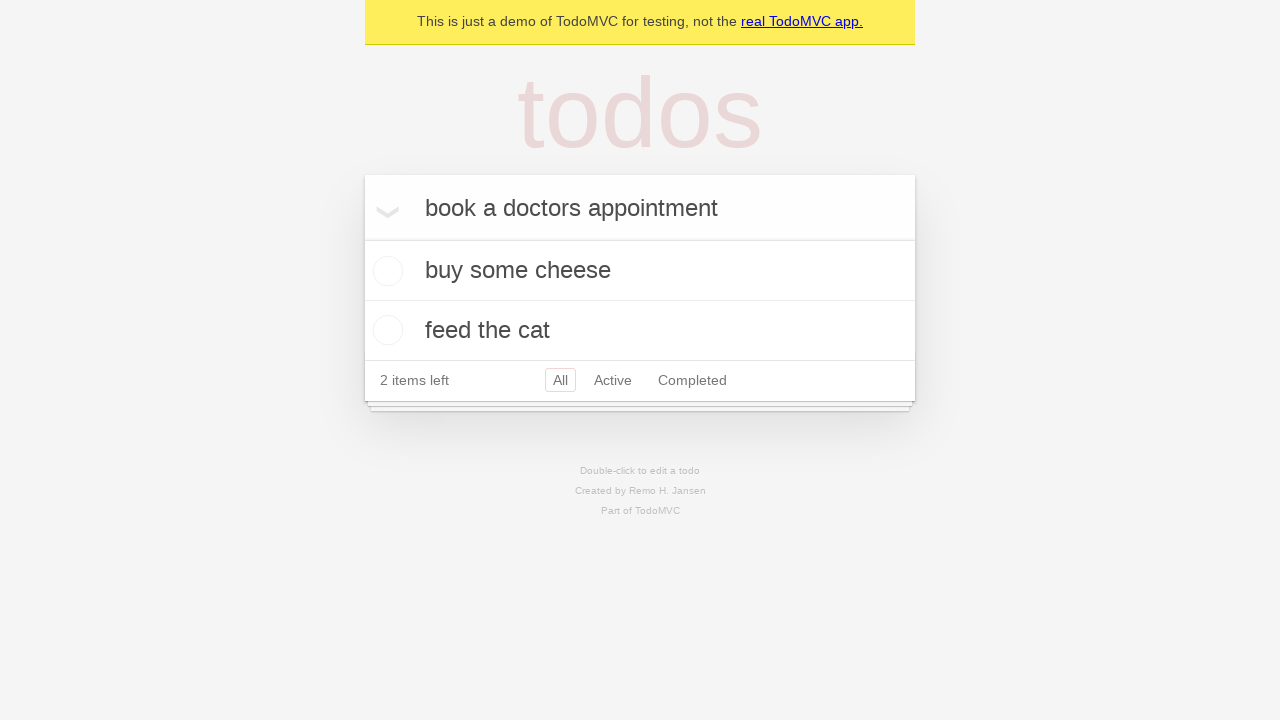

Pressed Enter to add 'book a doctors appointment' to the todo list on internal:attr=[placeholder="What needs to be done?"i]
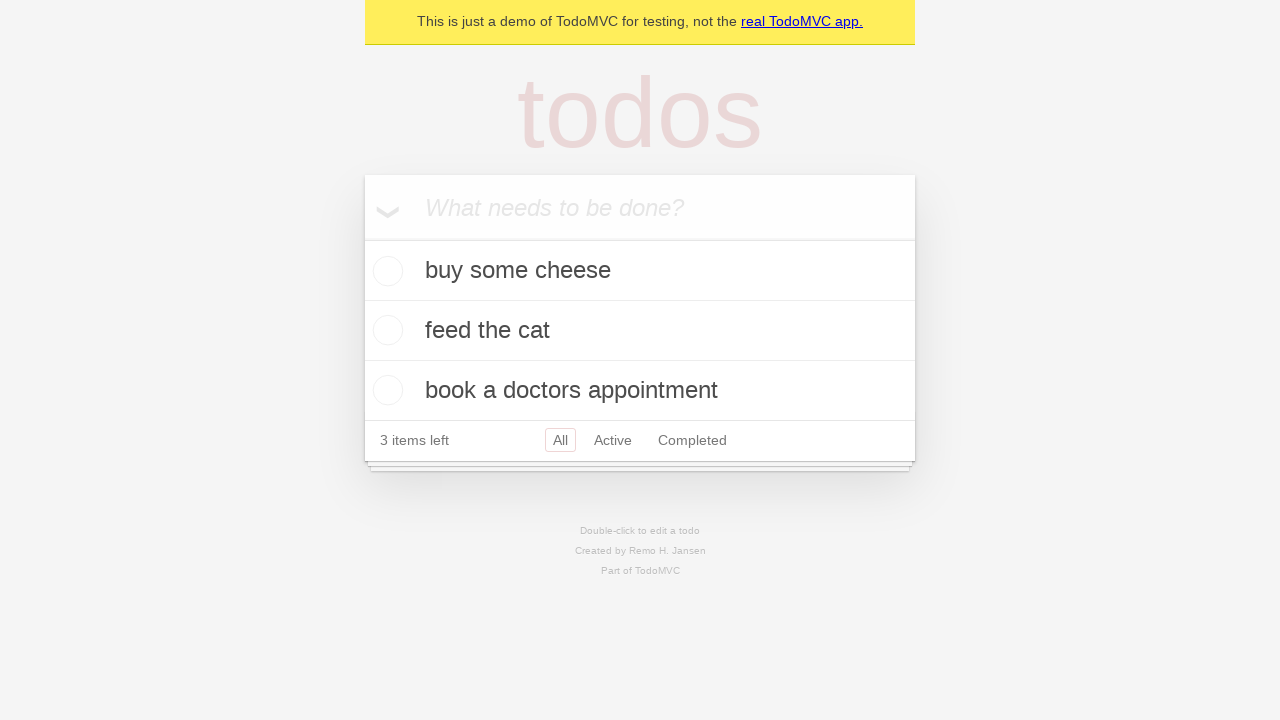

Checked the first todo item at (385, 271) on .todo-list li .toggle >> nth=0
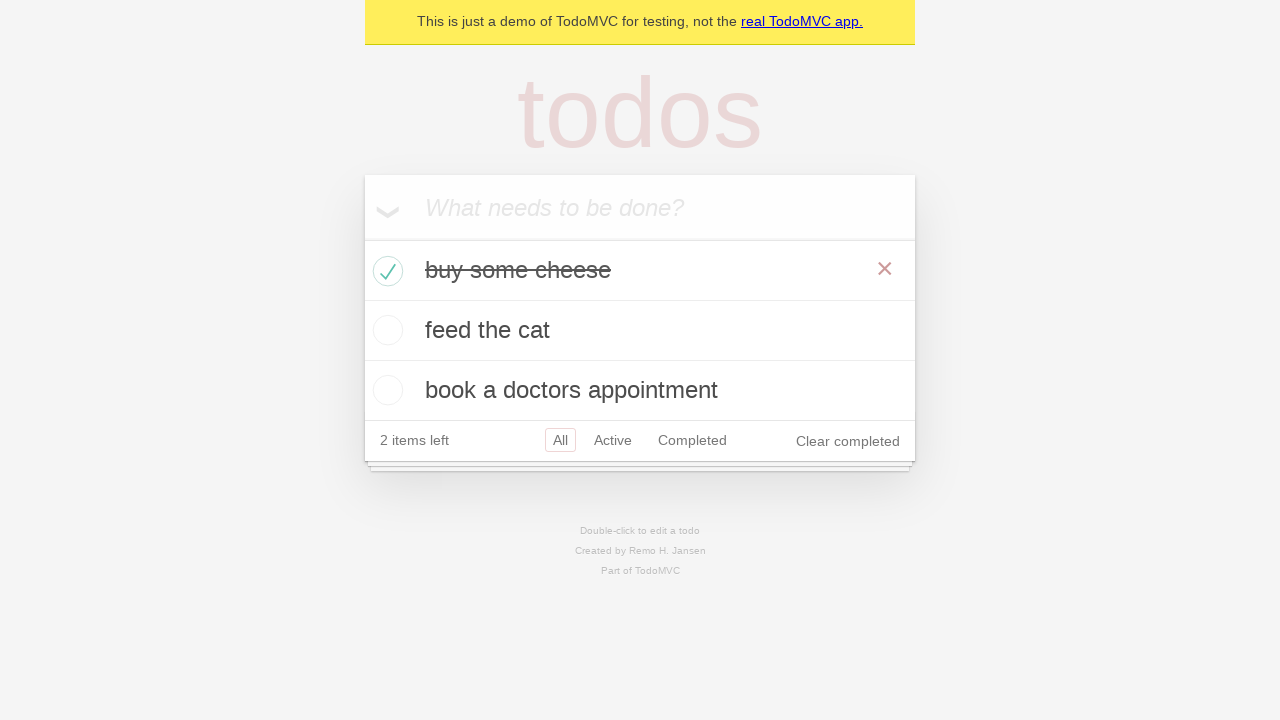

Verified that the 'Clear completed' button is now visible
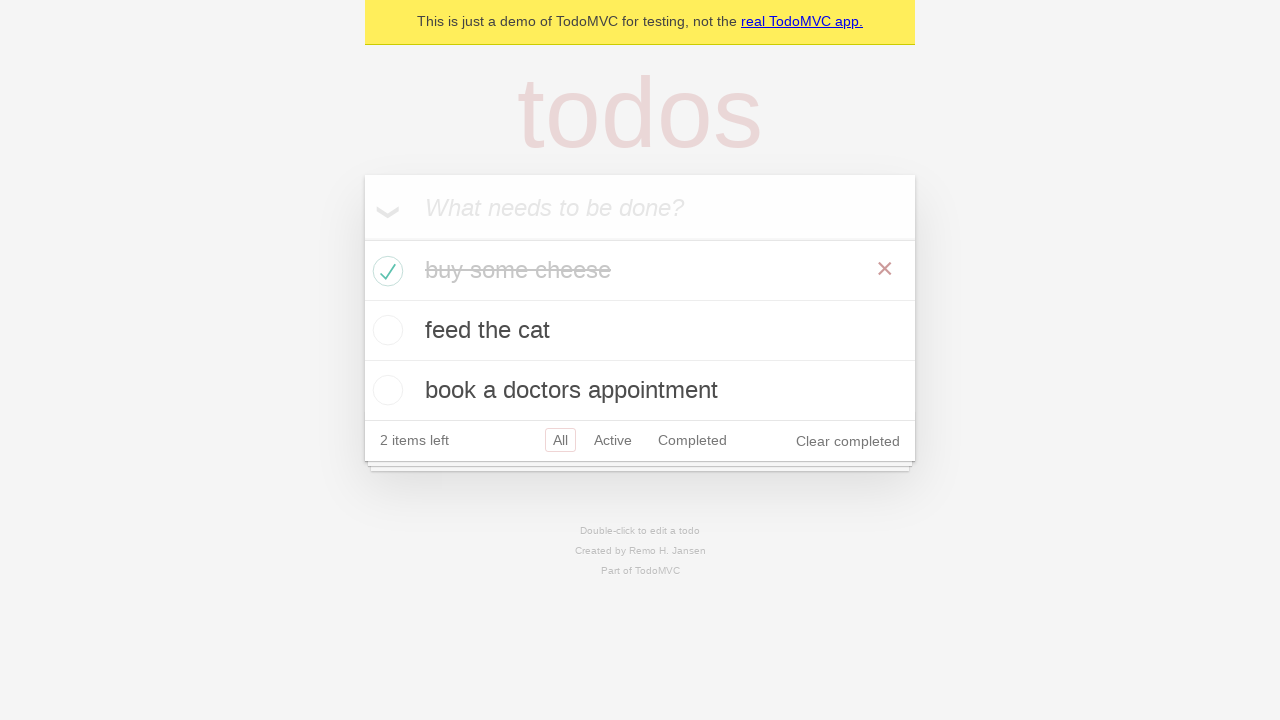

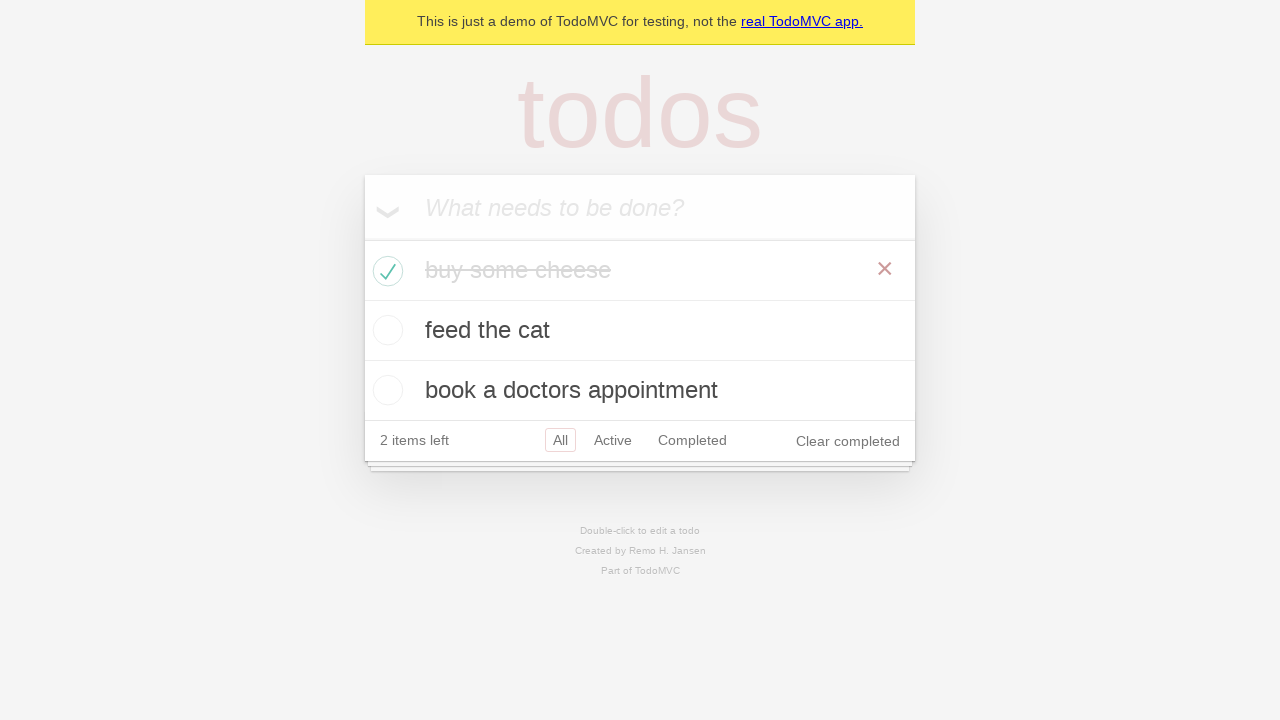